Verifies that the logo image is displayed on the OrangeHRM demo homepage/login page.

Starting URL: https://opensource-demo.orangehrmlive.com/

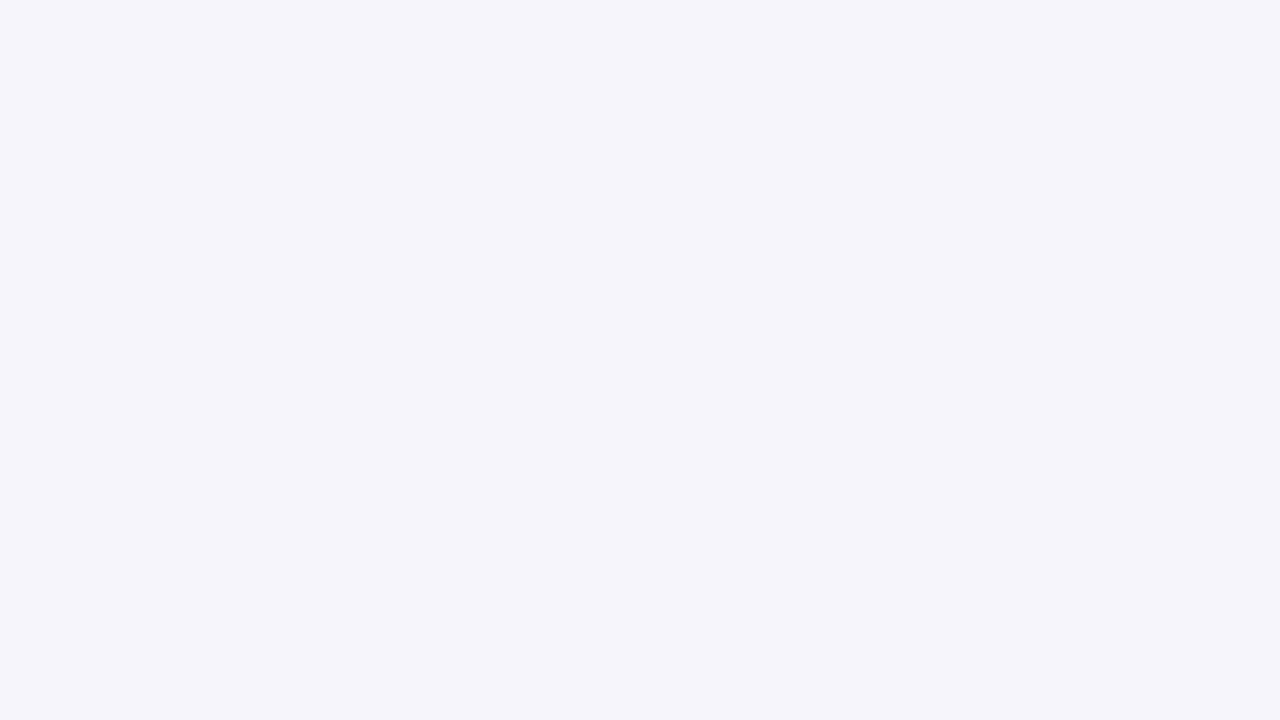

Located the first image element on the page
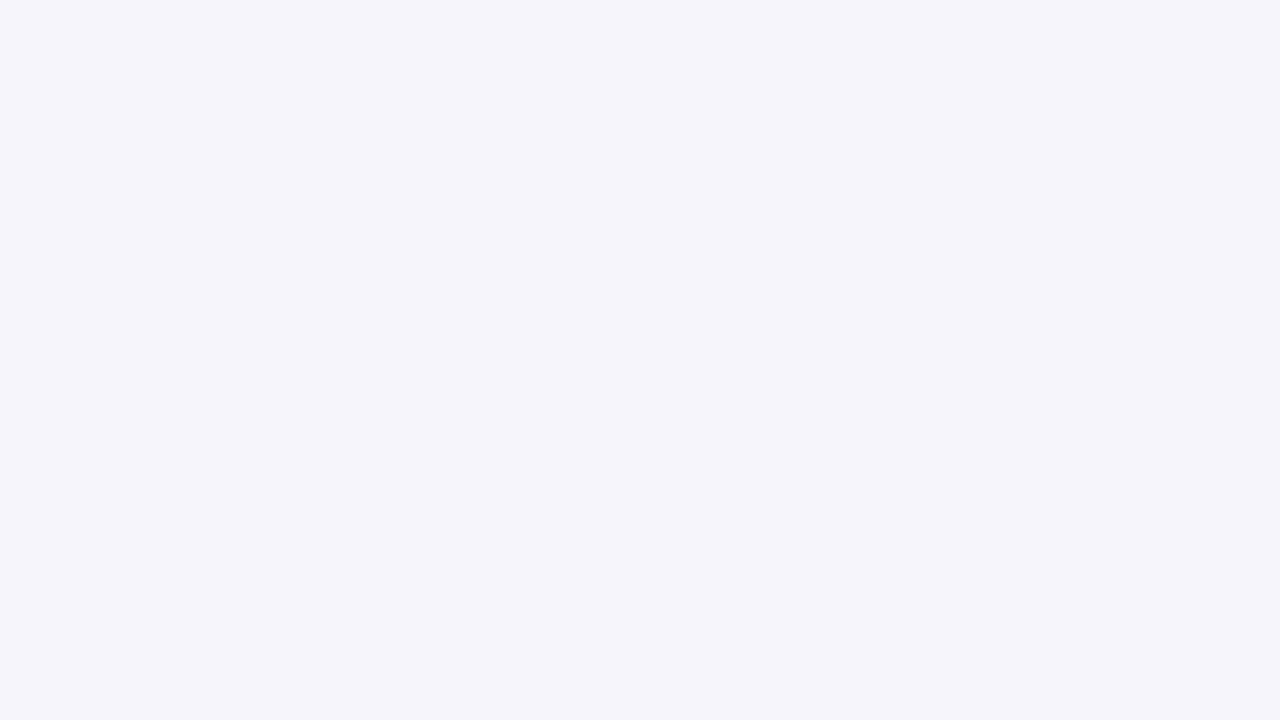

Waited for logo to become visible
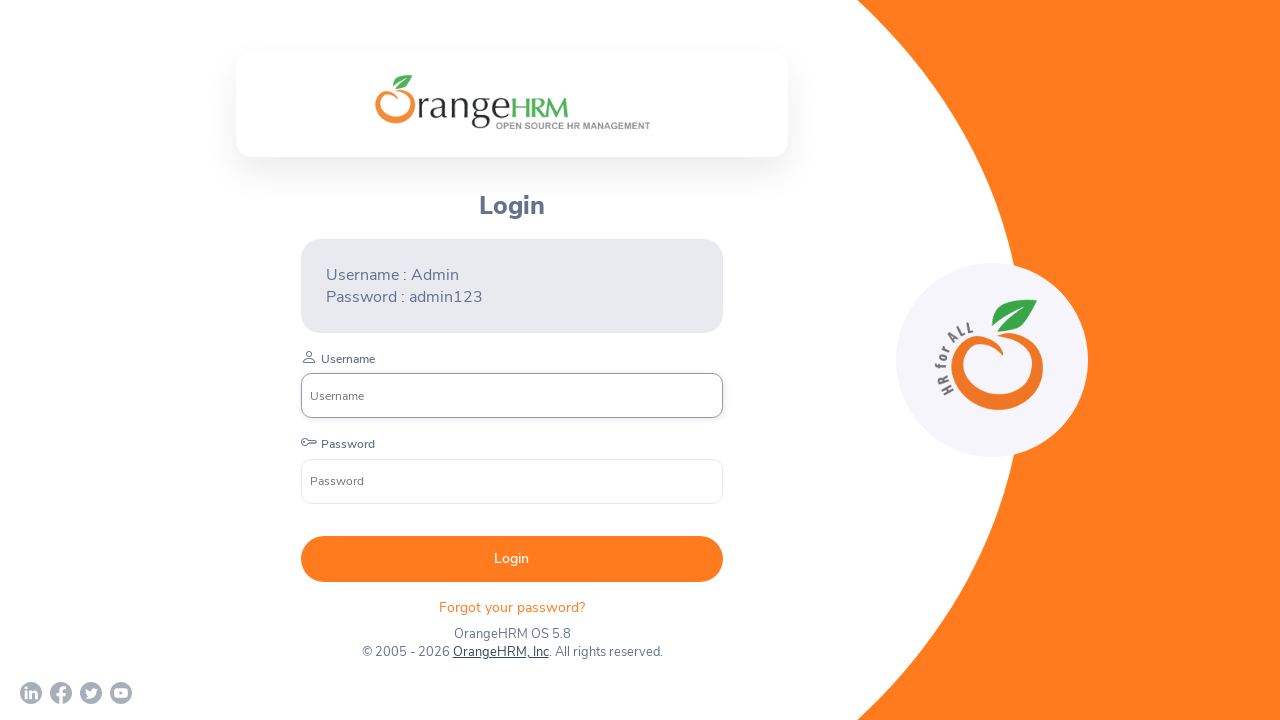

Verified that the logo is visible on the OrangeHRM login page
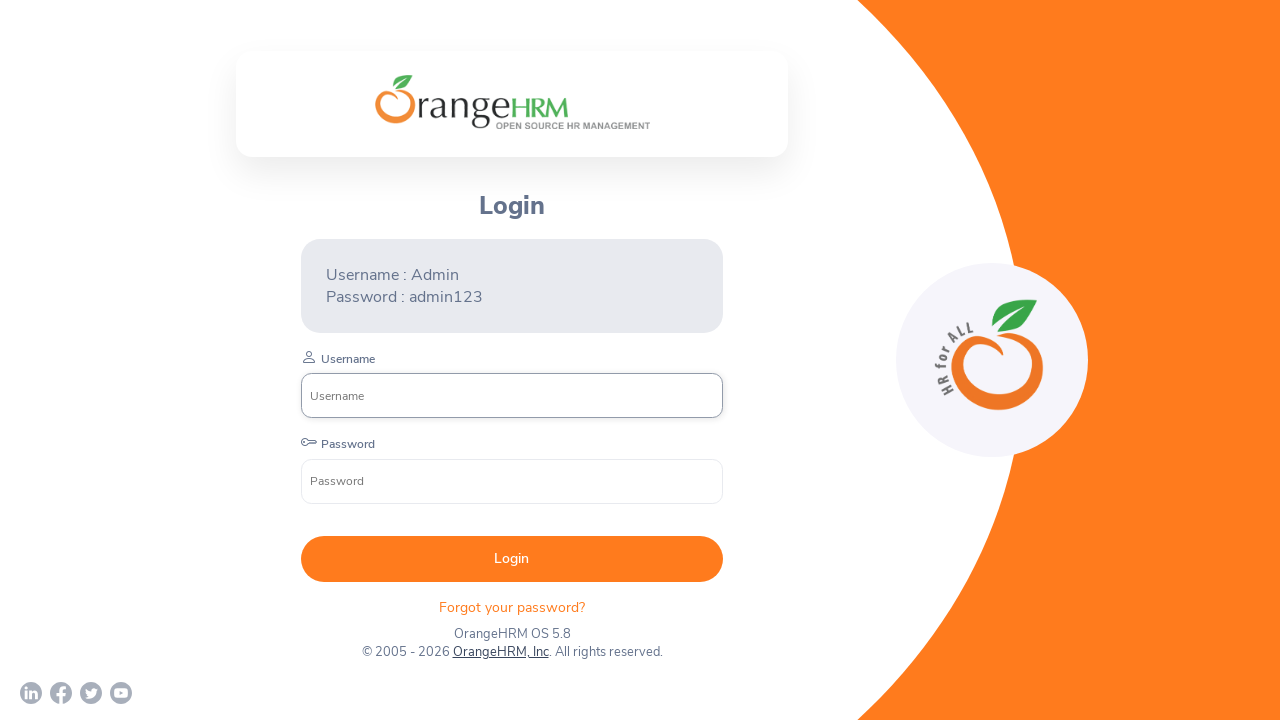

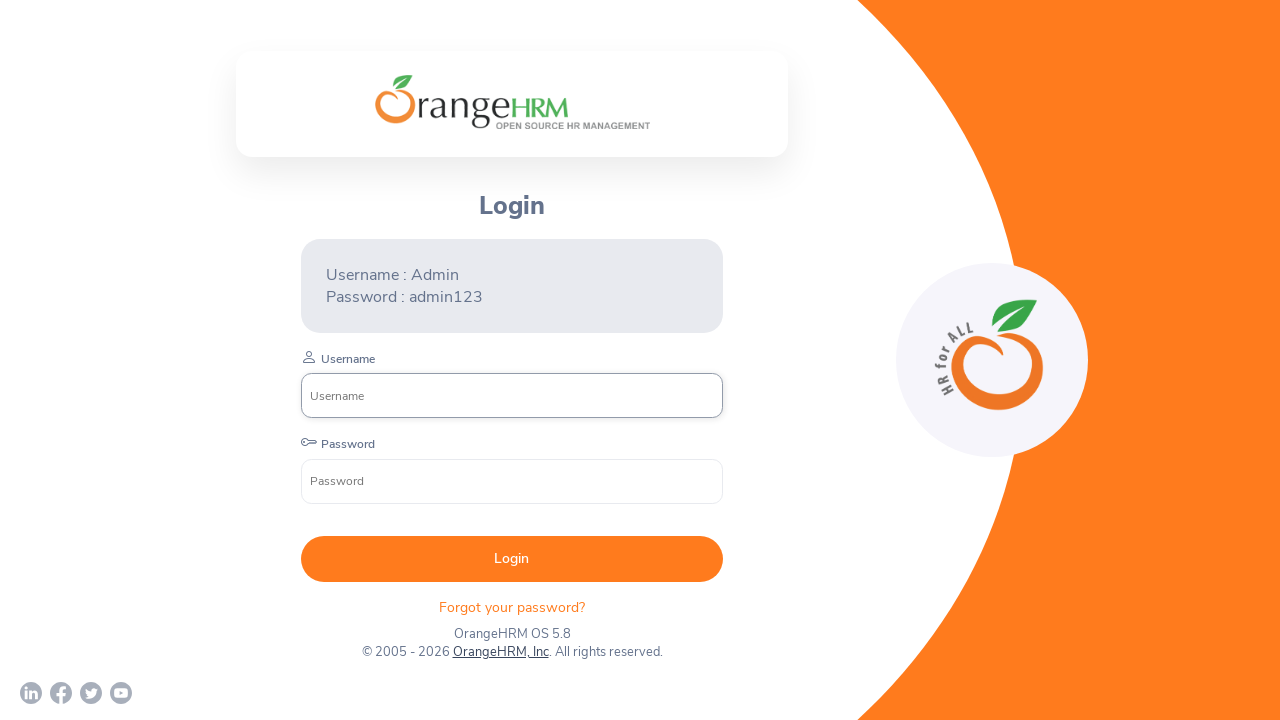